Tests iframe handling by switching to an iframe, clicking a link that triggers an alert, accepting the alert, and then switching back to the default content.

Starting URL: https://www.selenium.dev/selenium/web/alerts.html#

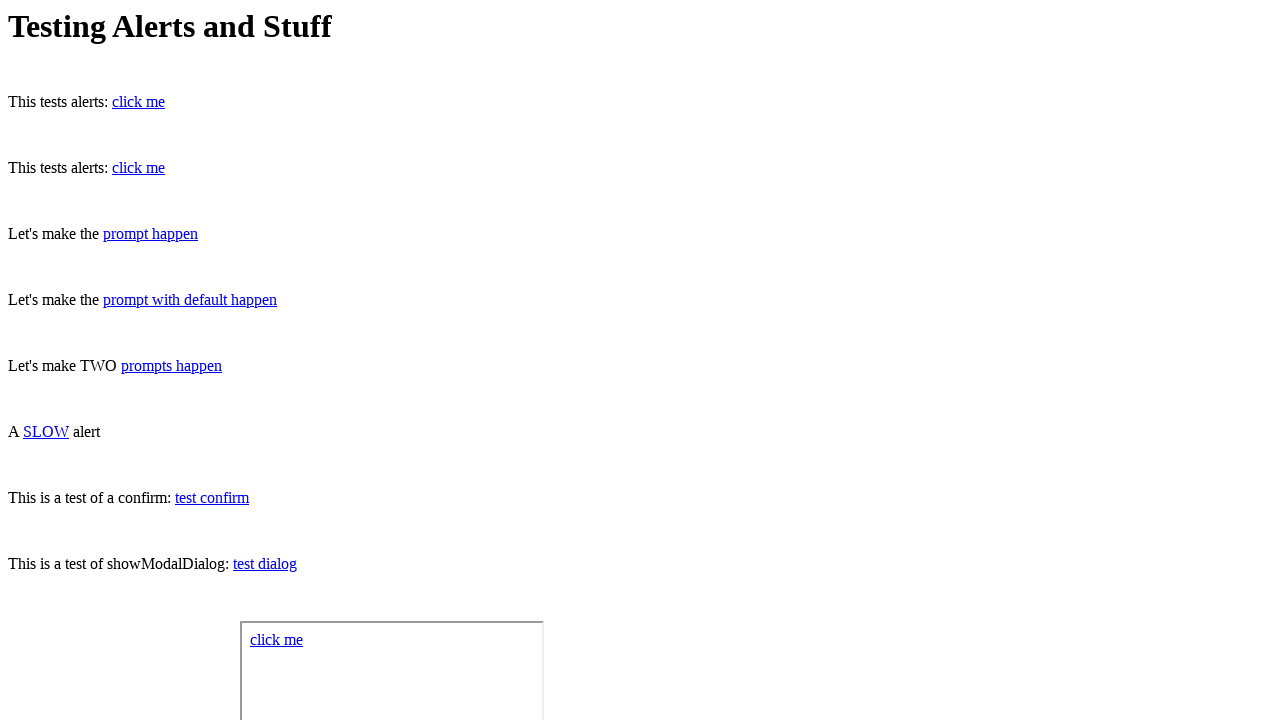

Retrieved all iframes on the page
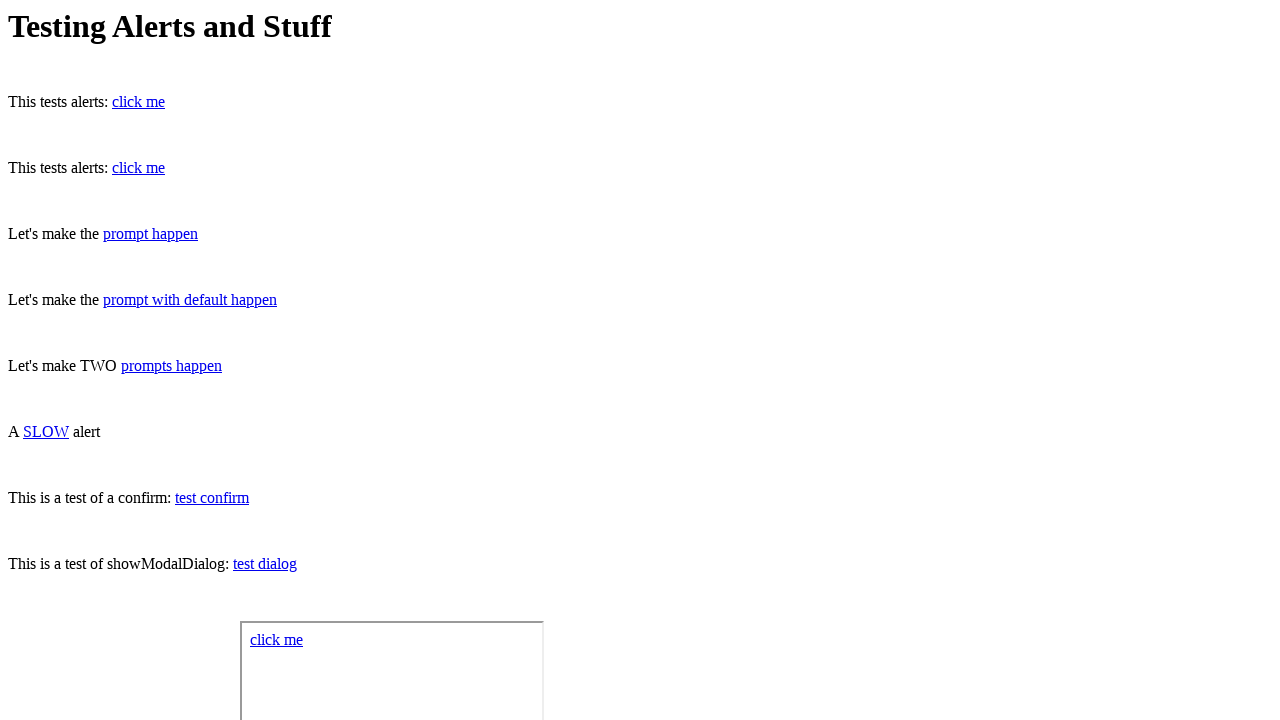

Located the first iframe on the page
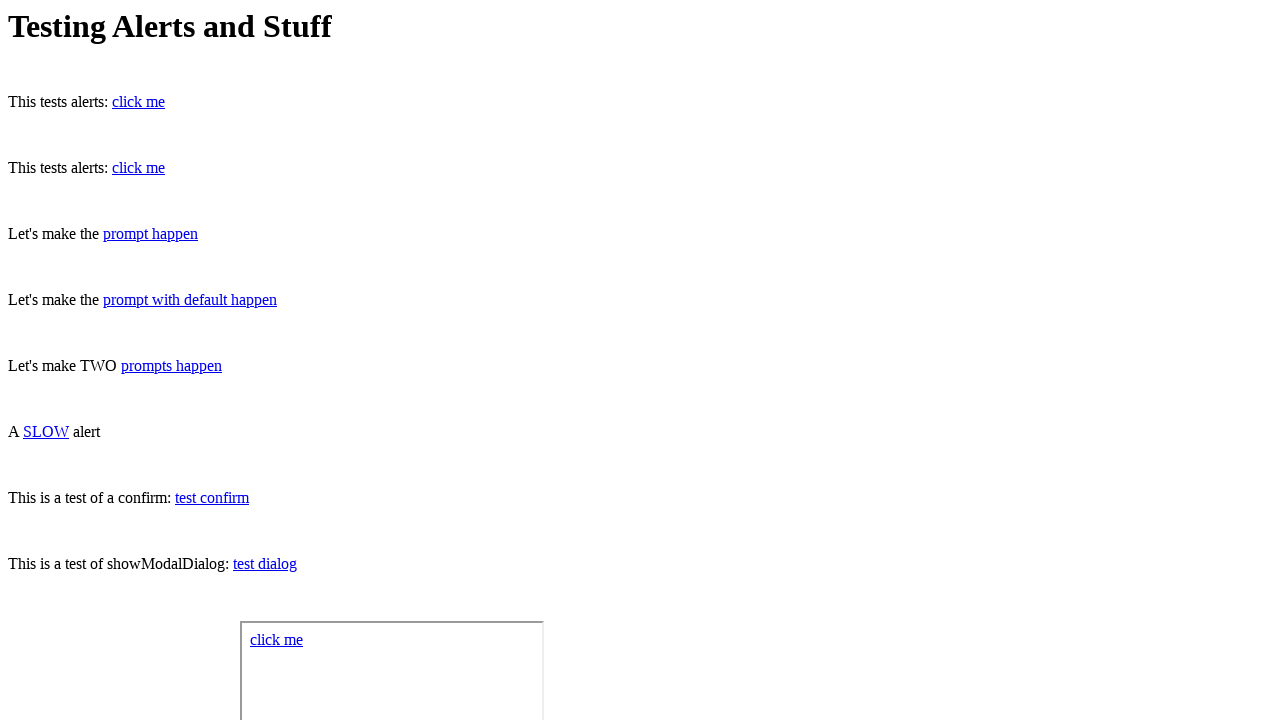

Clicked the alert link inside the iframe at (276, 640) on iframe >> nth=0 >> internal:control=enter-frame >> a#alertInFrame
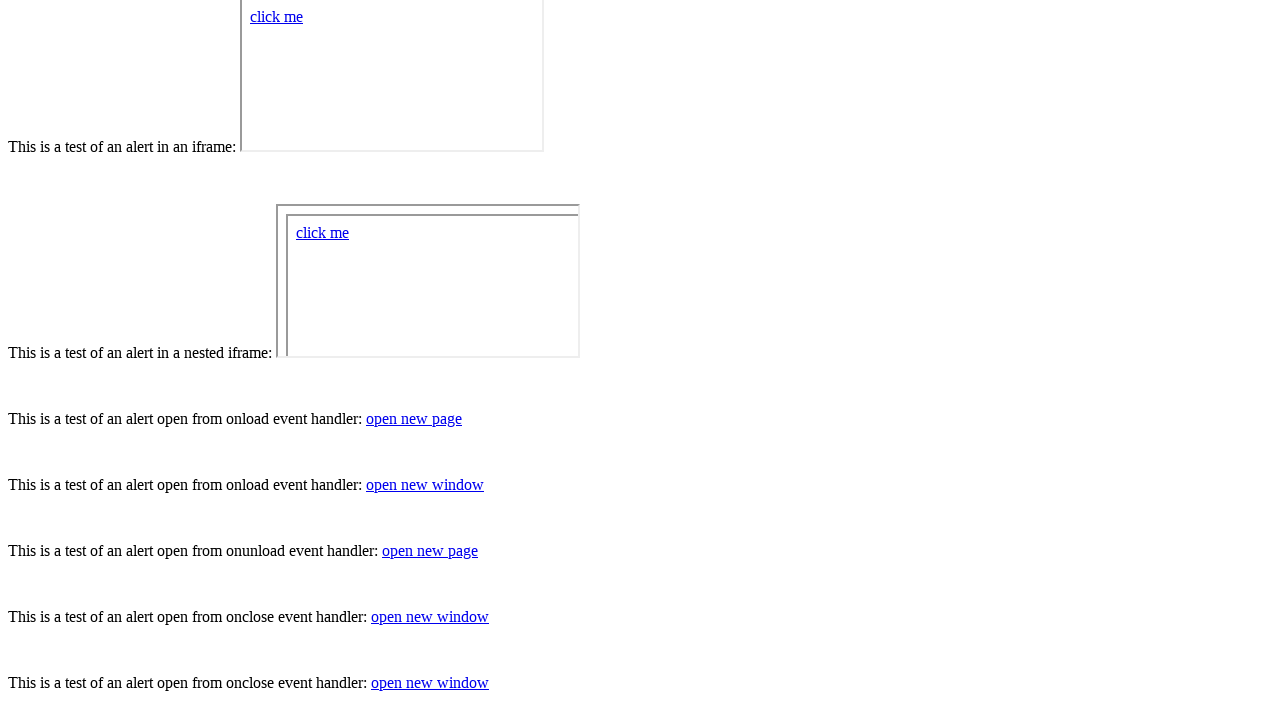

Set up dialog handler to accept alerts
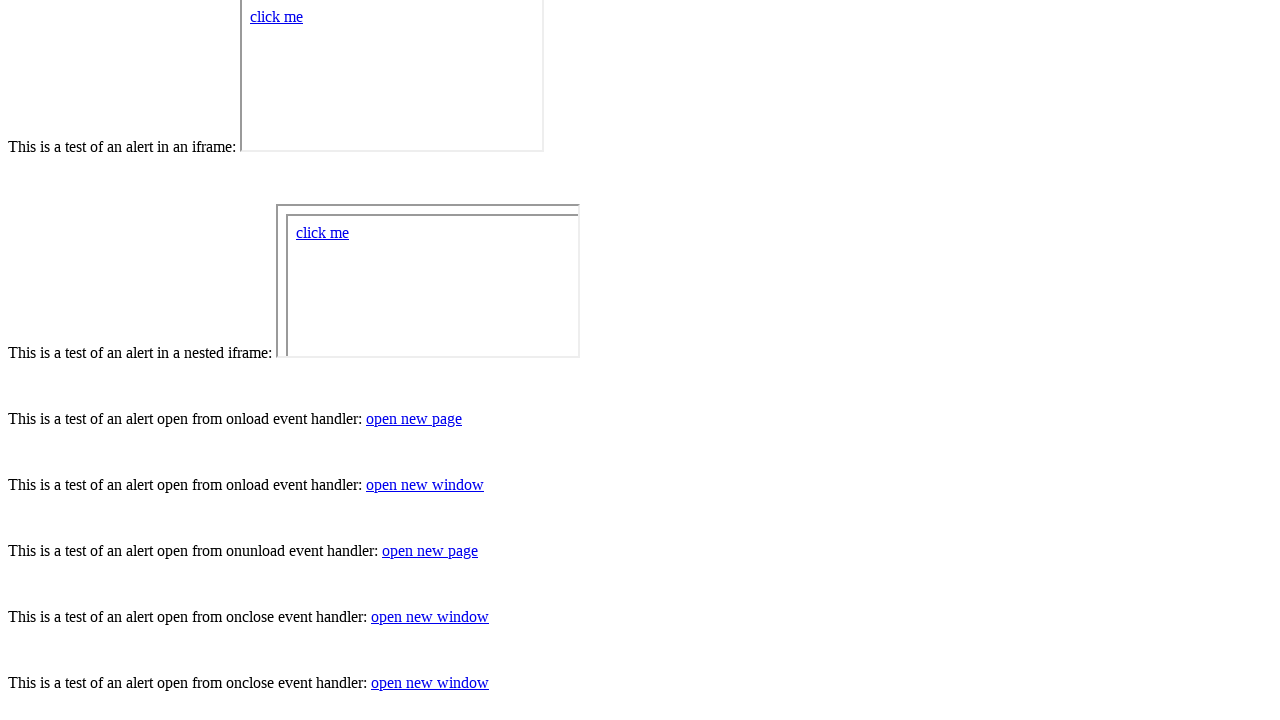

Waited for alert to be processed
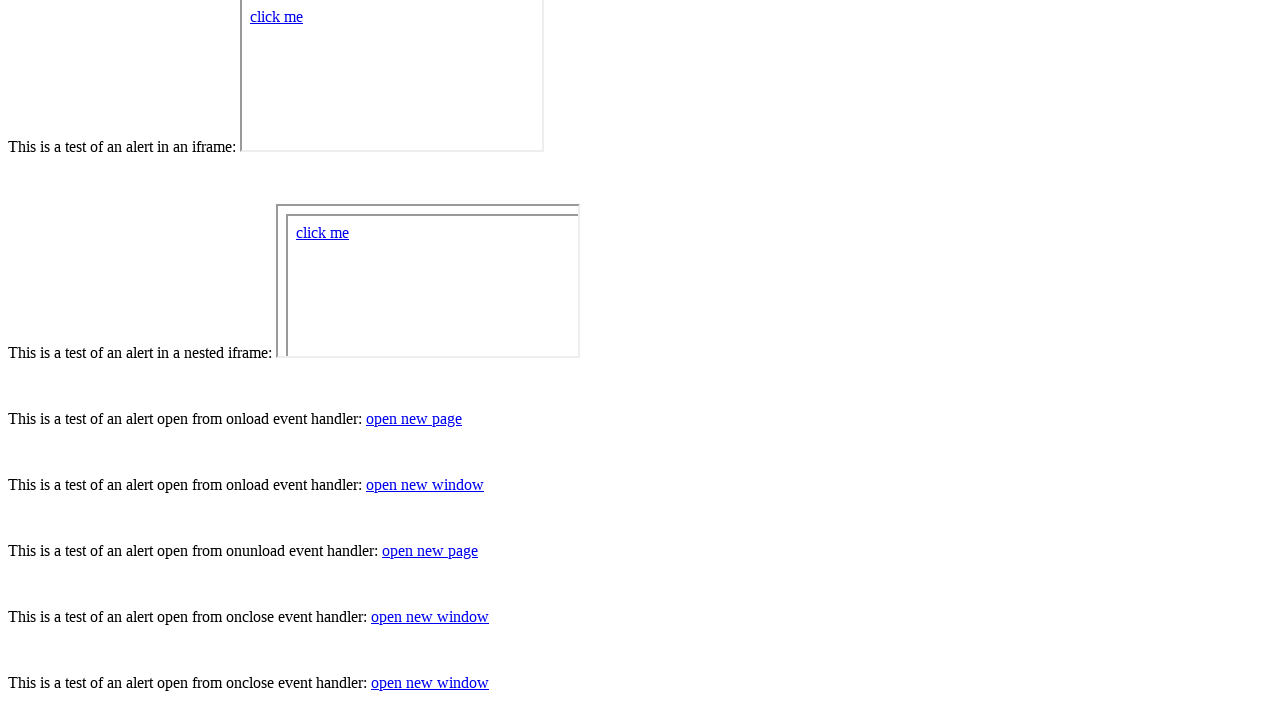

Retrieved page title: 'Testing Alerts' (switched back to default content)
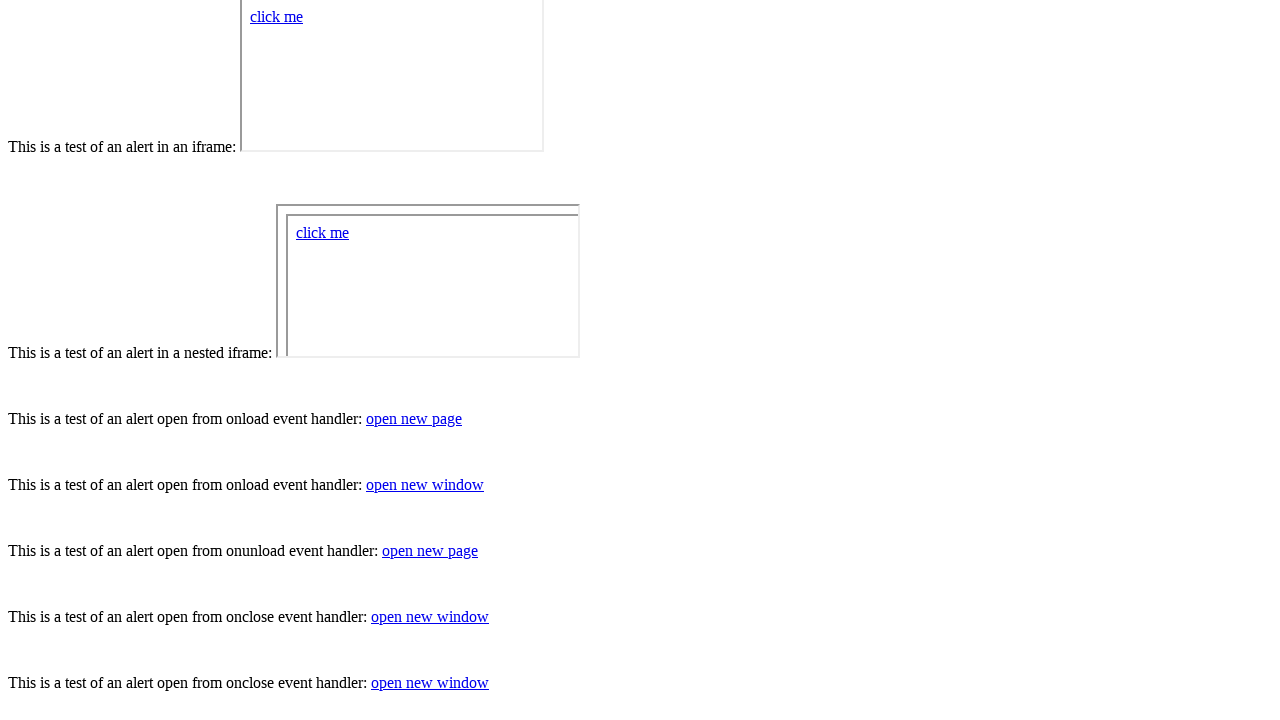

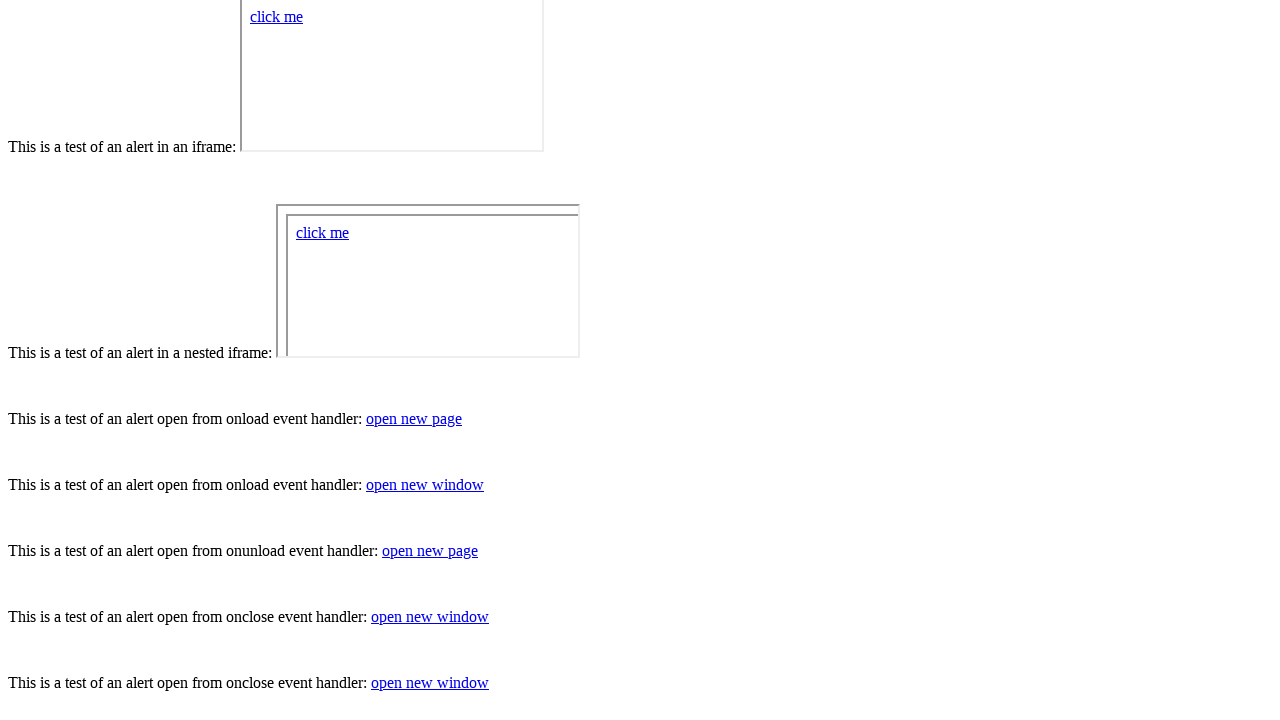